Tests dynamic dropdown functionality by selecting origin city (Bangalore) and destination city (Chennai) from cascading dropdown menus on a flight booking practice page.

Starting URL: https://rahulshettyacademy.com/dropdownsPractise/

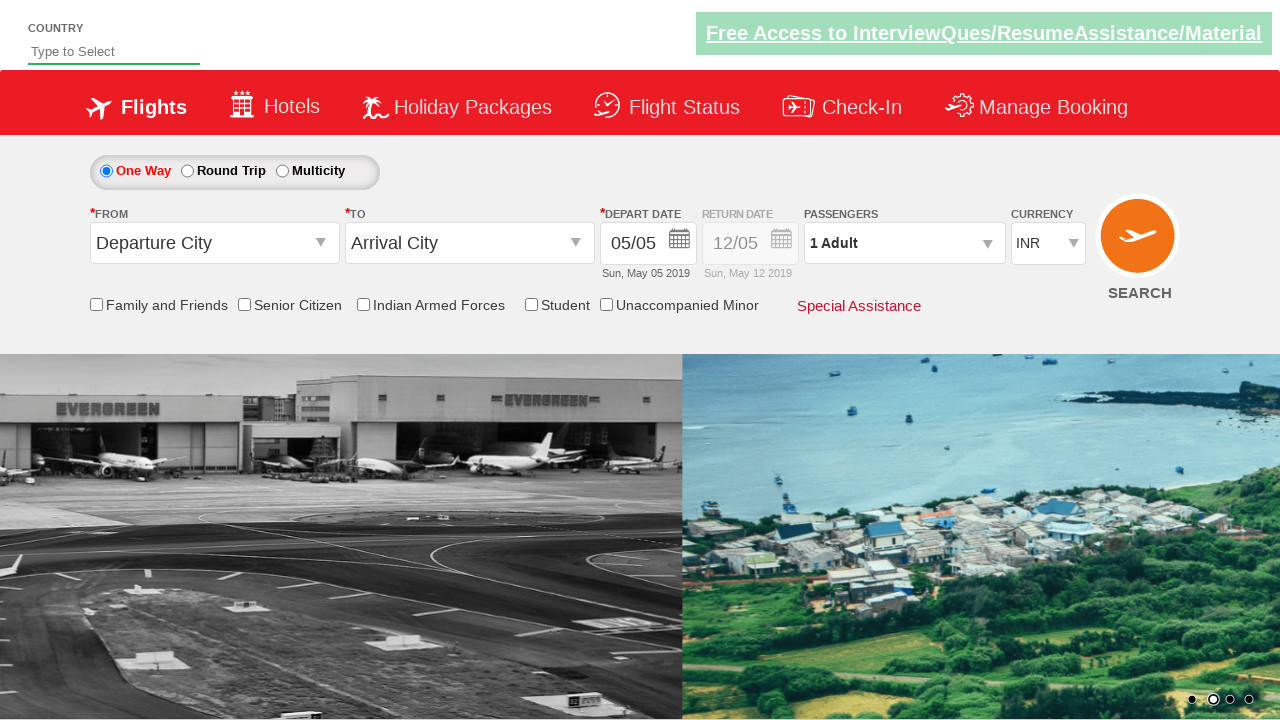

Clicked on the 'From' city dropdown to display origin city options at (214, 243) on #ctl00_mainContent_ddl_originStation1_CTXT
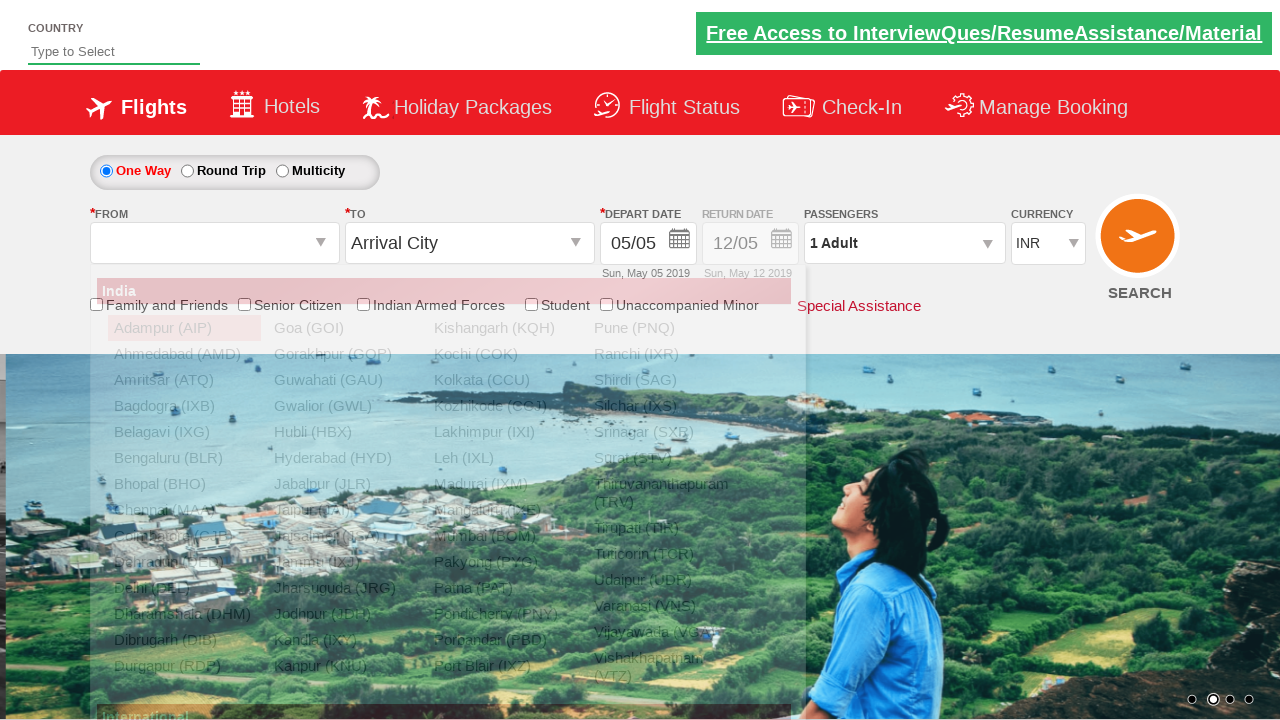

Selected Bangalore (BLR) as the origin city at (184, 458) on xpath=//a[@value='BLR']
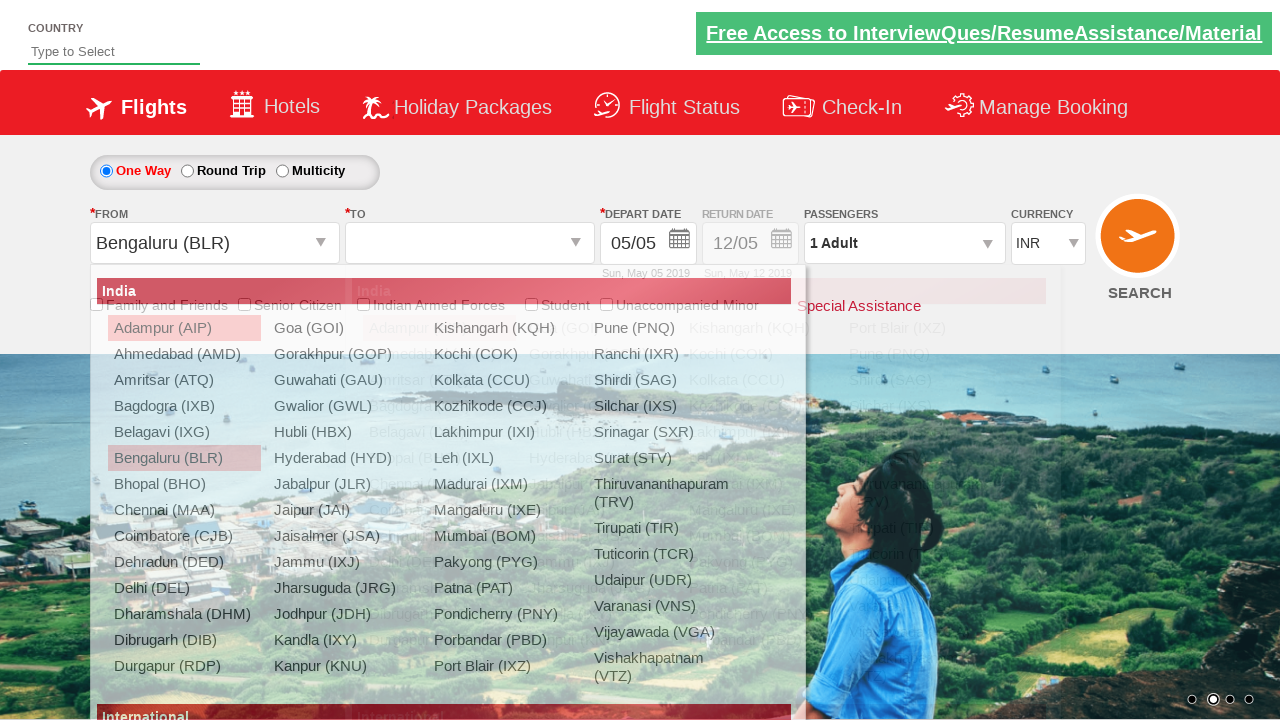

Waited for destination dropdown options to load
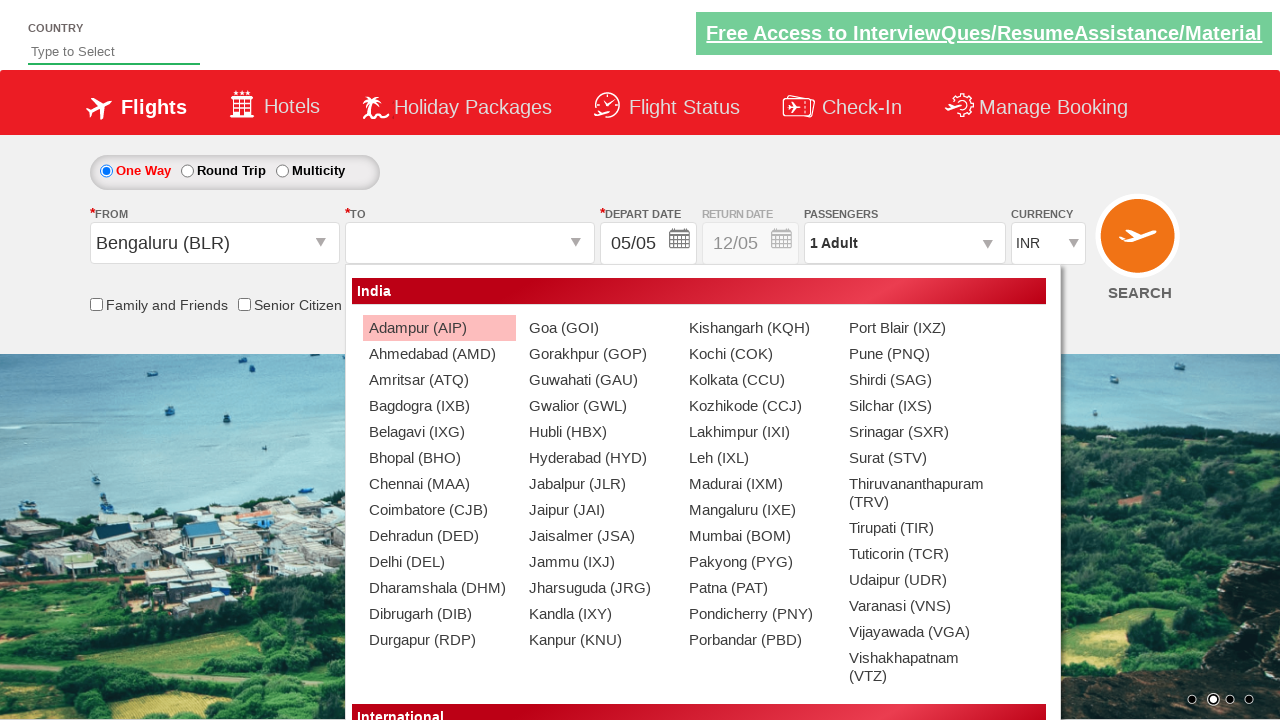

Selected Chennai (MAA) as the destination city at (439, 484) on xpath=//div[@id='glsctl00_mainContent_ddl_destinationStation1_CTNR']//a[@value='
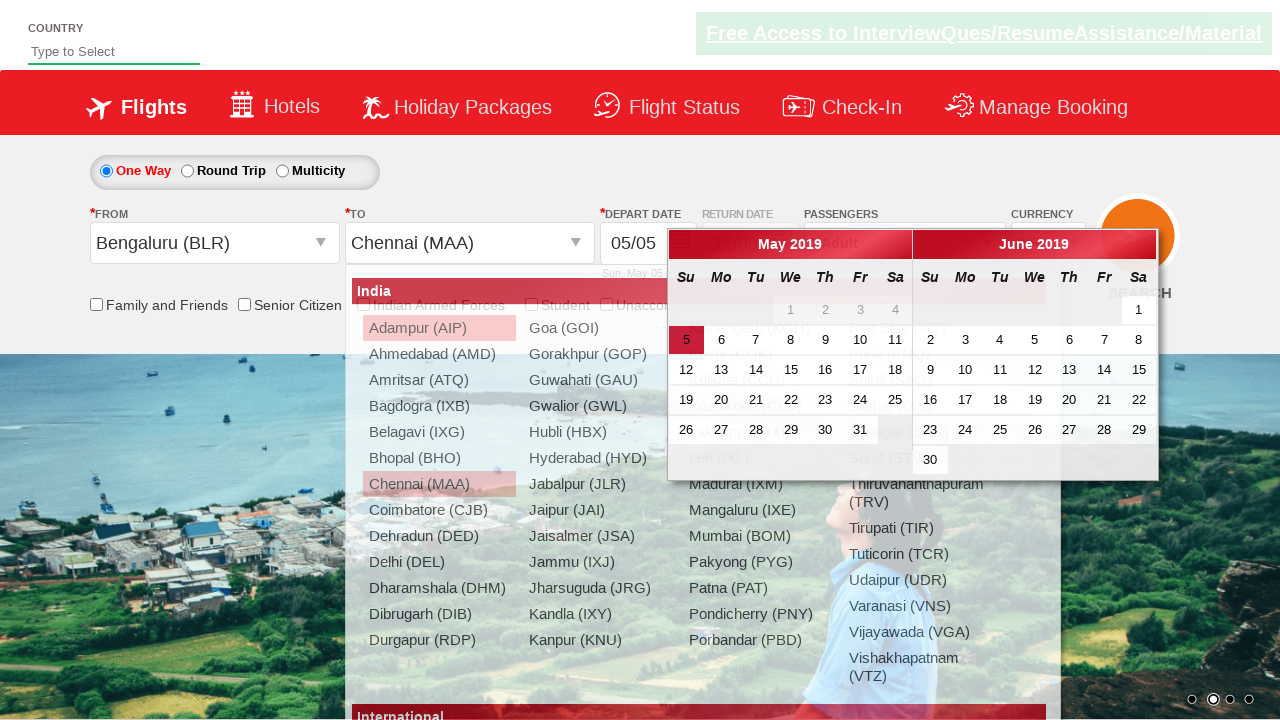

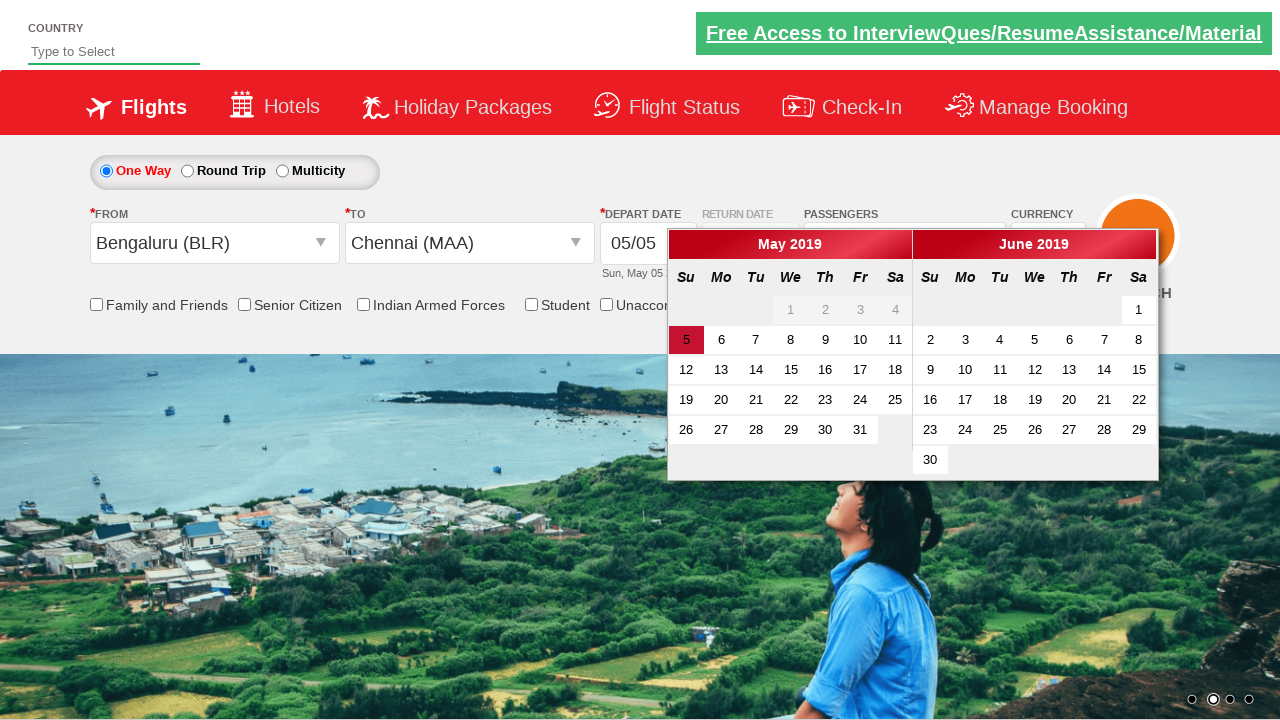